Tests timer-based alert handling by clicking the timer alert button and accepting the JavaScript alert that appears after a delay.

Starting URL: https://demoqa.com/alerts

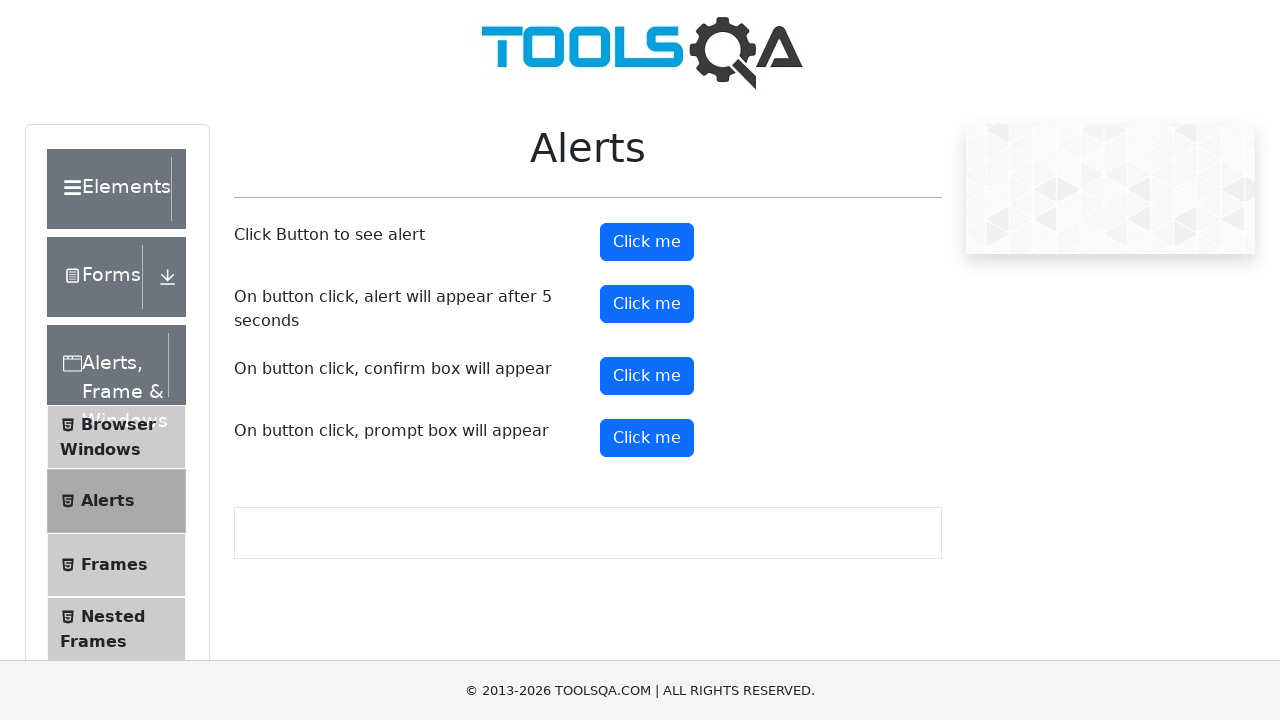

Set up dialog handler to accept alerts automatically
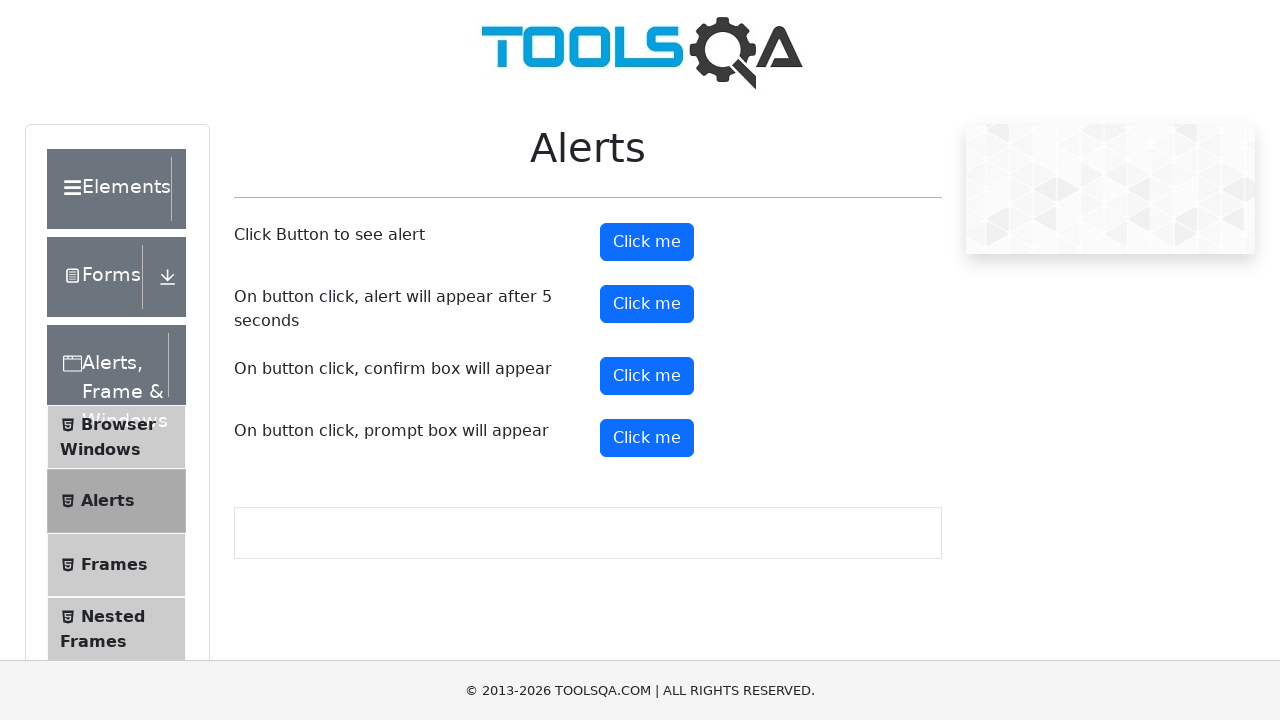

Clicked the timer alert button at (647, 304) on #timerAlertButton
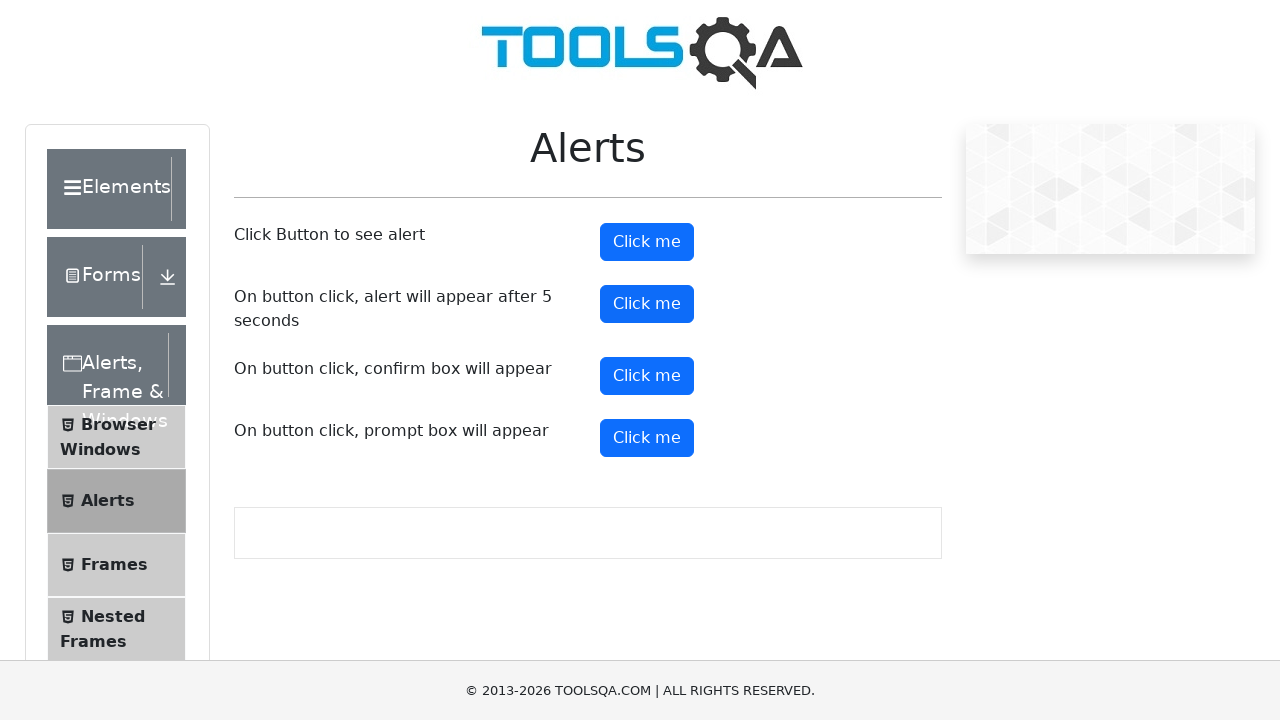

Waited 6 seconds for timer-based alert to appear and be accepted
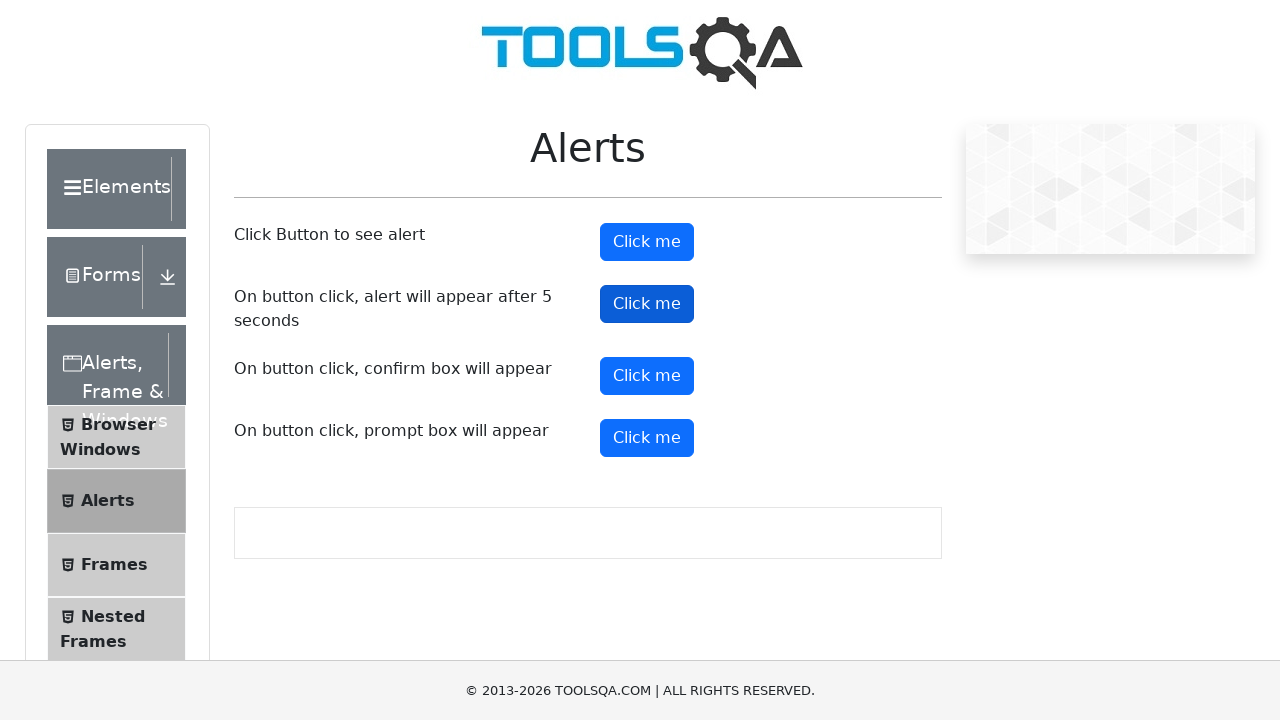

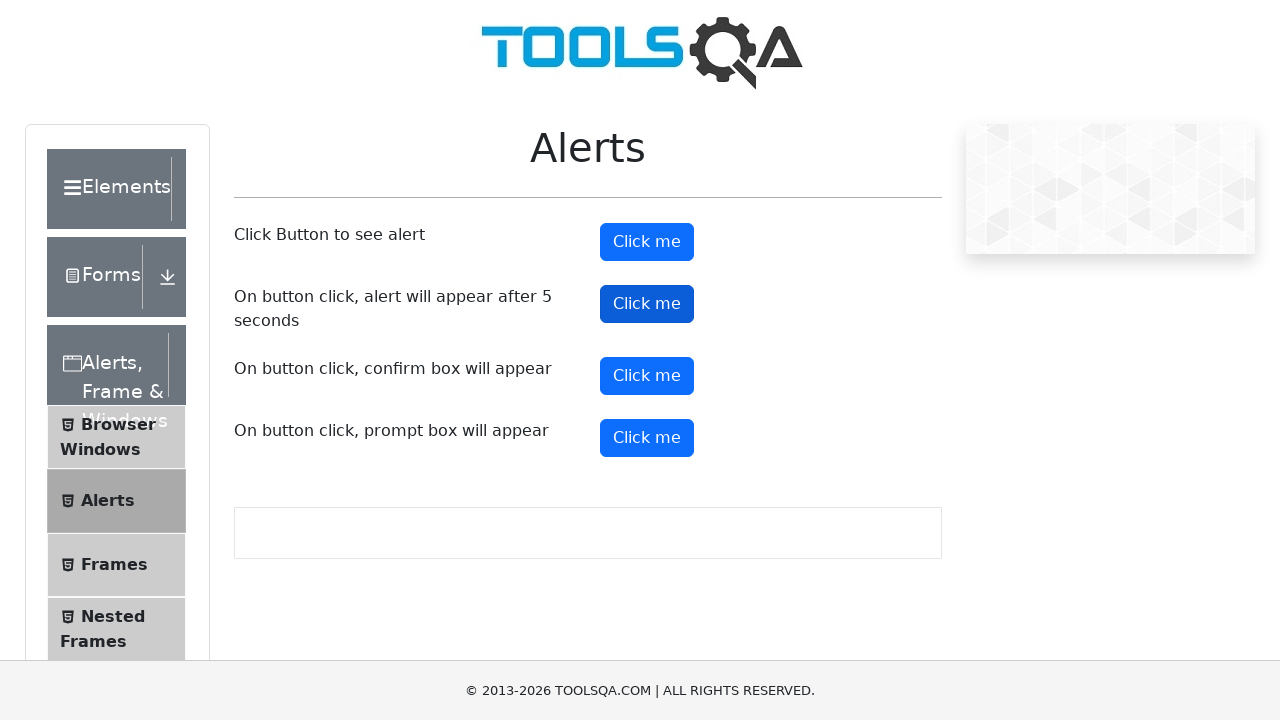